Tests browser alert handling functionality by clicking alert buttons, interacting with alert dialogs (accept/dismiss/send keys), and validating the output text displayed on the page.

Starting URL: https://www.hyrtutorials.com/p/alertsdemo.html

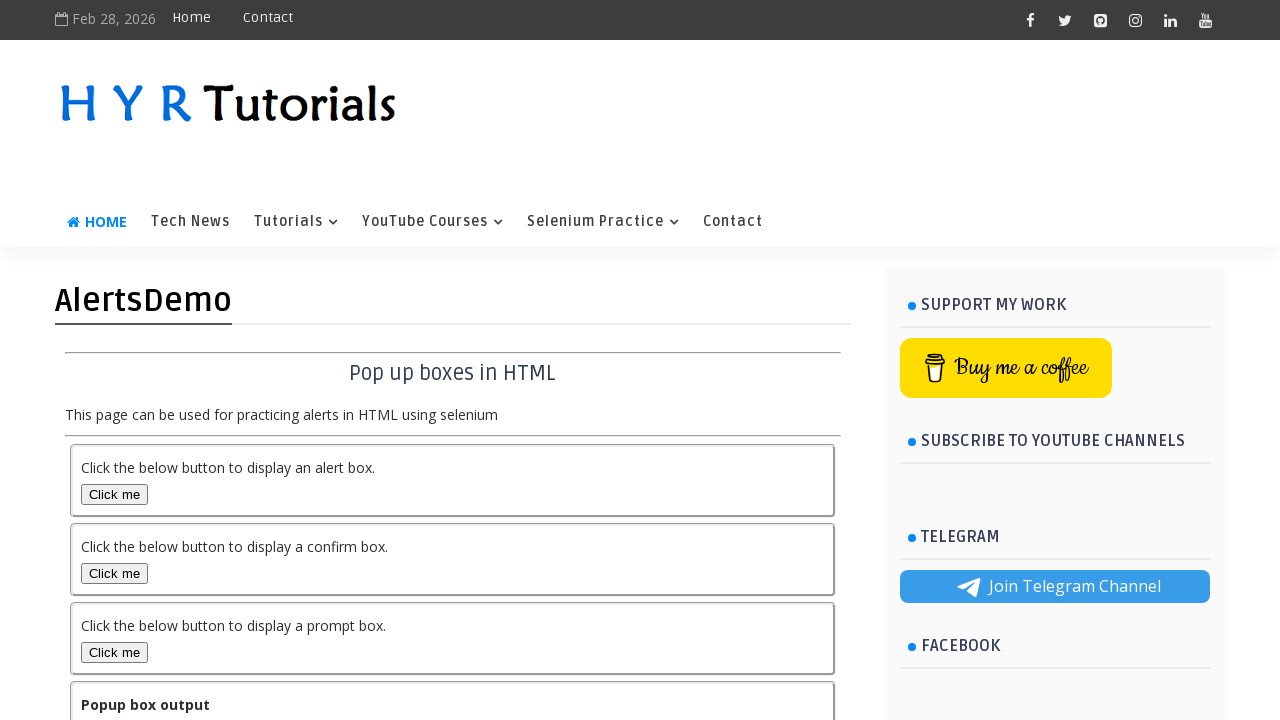

Clicked alert box button at (114, 494) on #alertBox
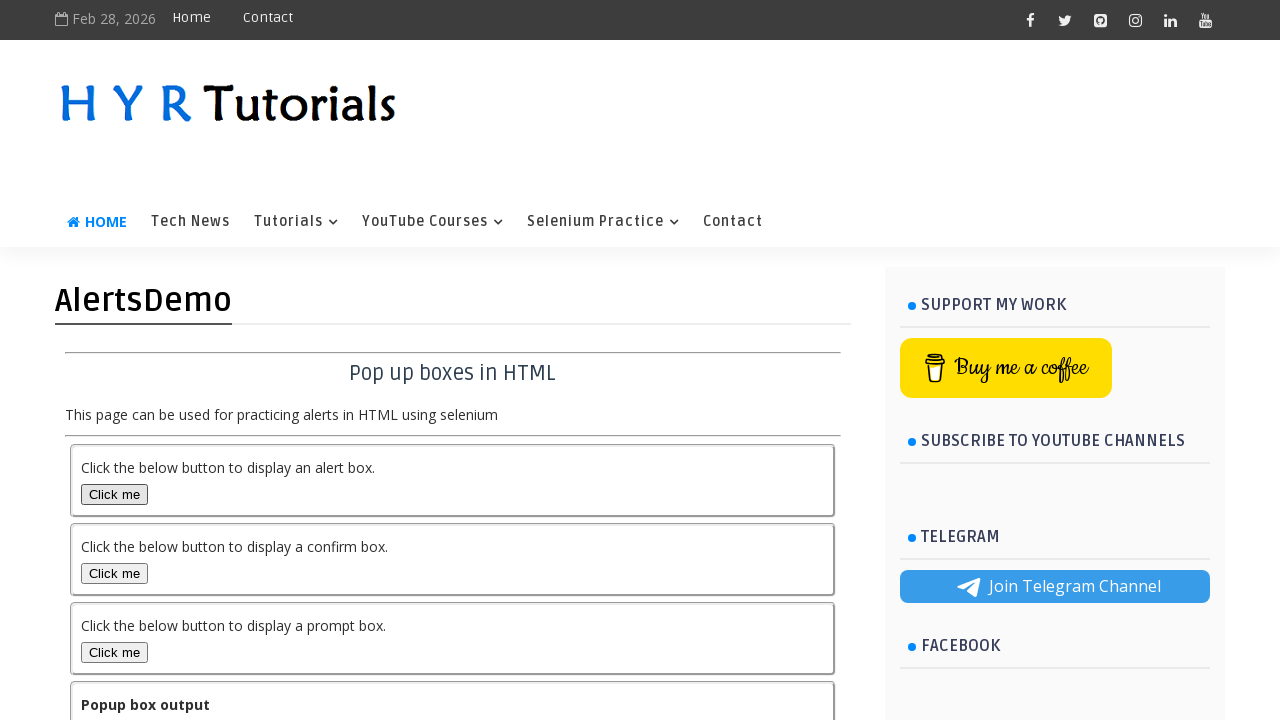

Set up dialog handler to accept alert
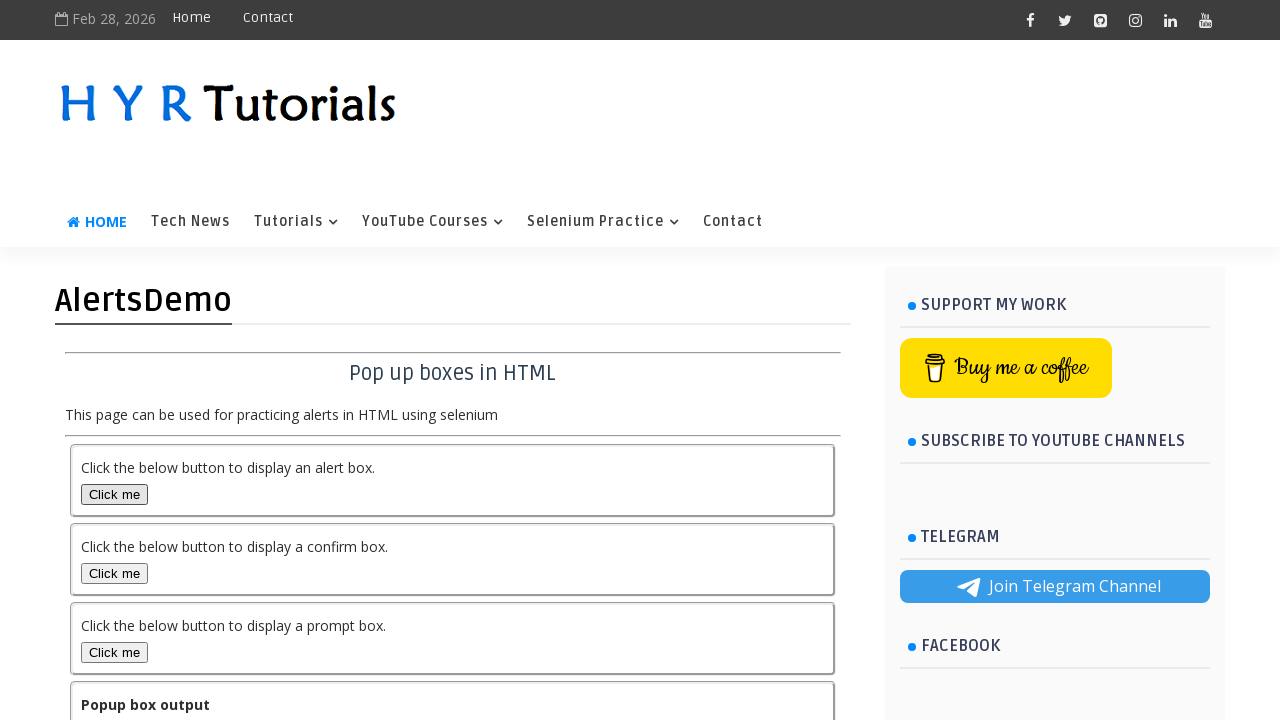

Output element loaded after accepting alert
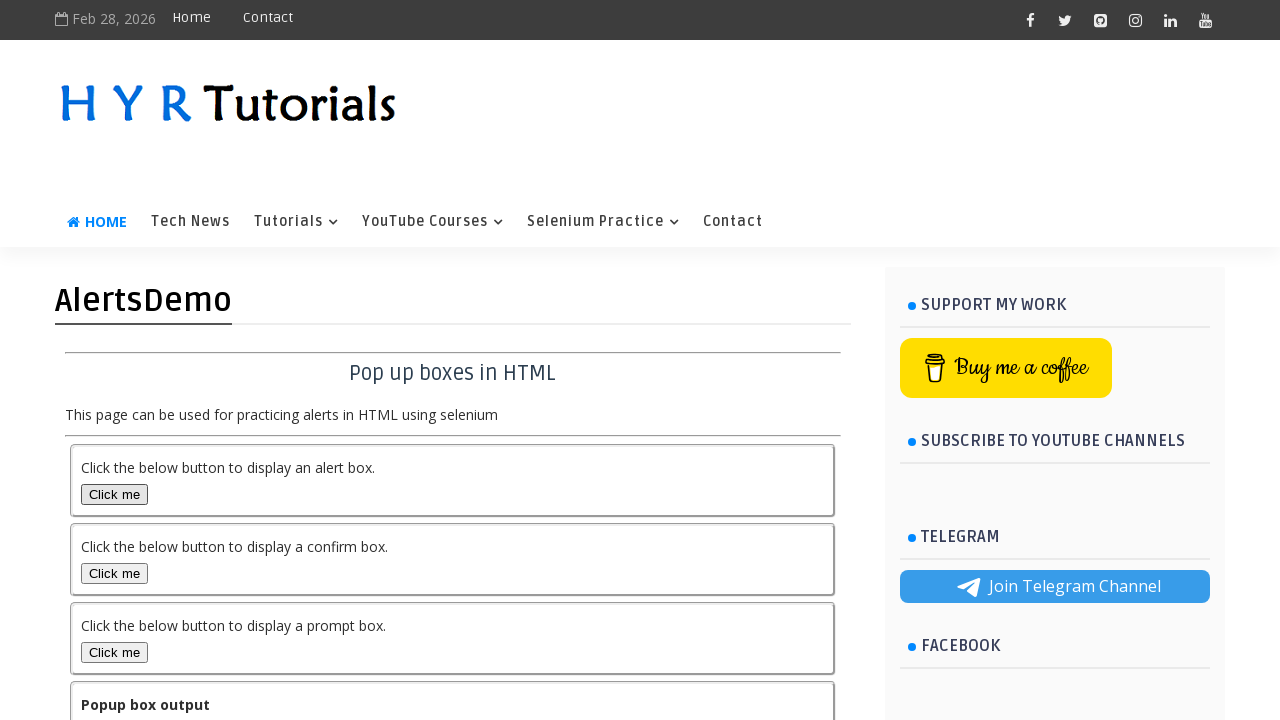

Clicked prompt box button at (114, 652) on #promptBox
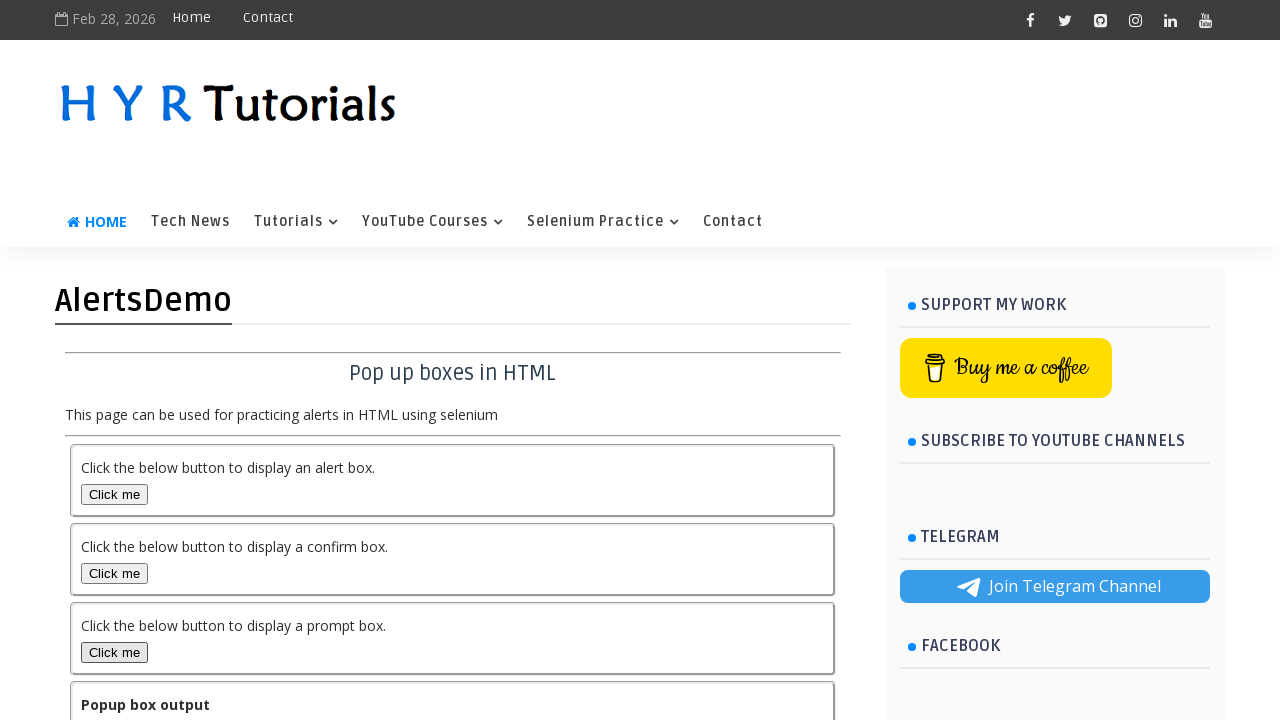

Set up dialog handler to accept prompt with text 'Pavan Kumar'
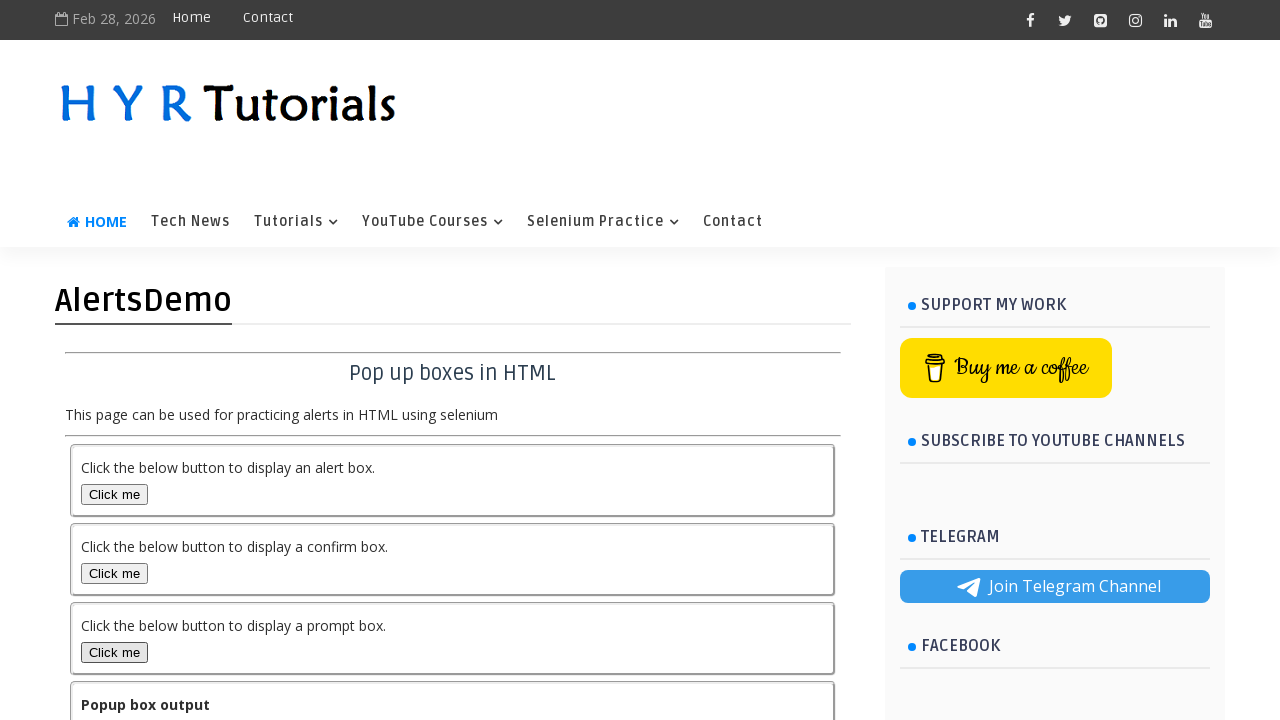

Output element is visible after prompt interaction
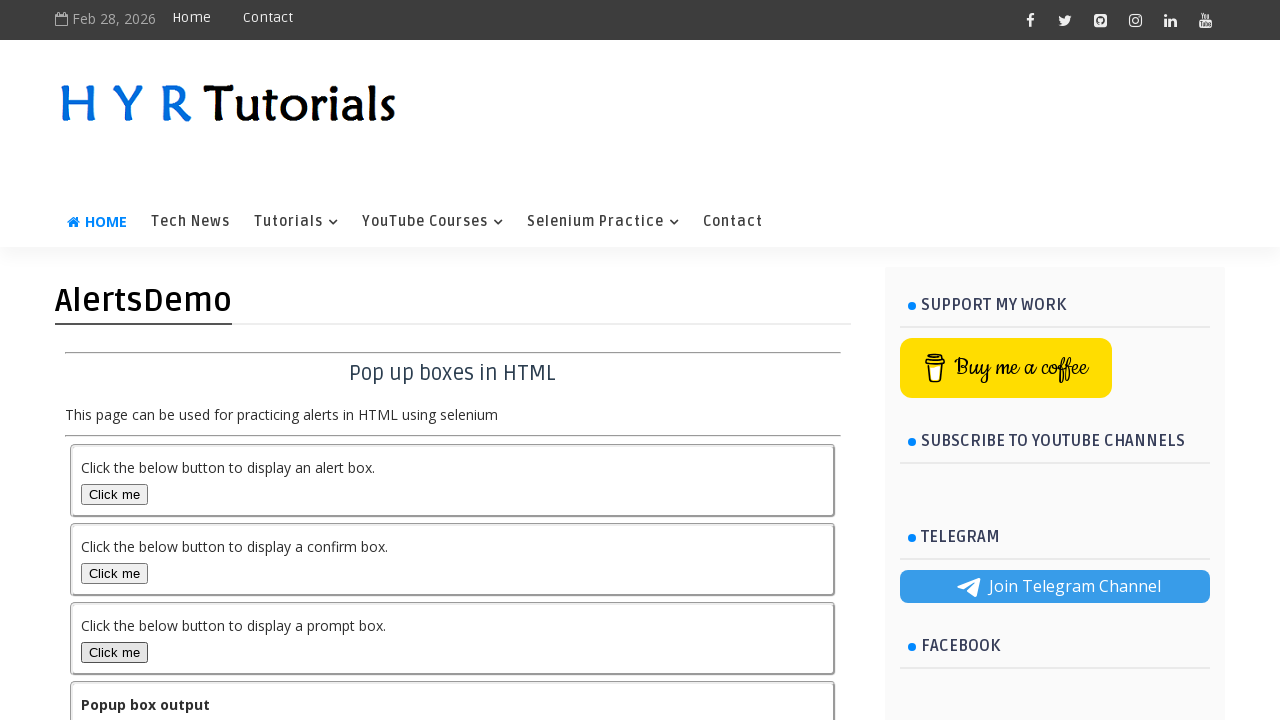

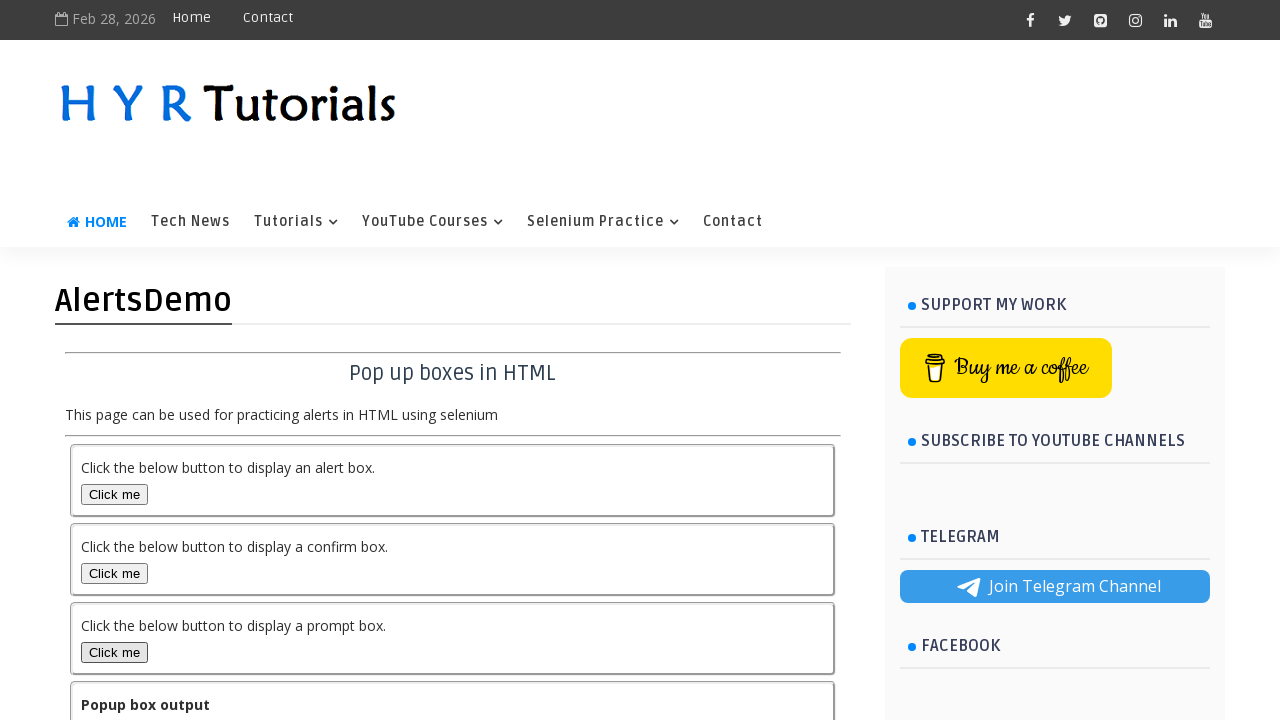